Tests table handling on a practice page by scrolling to the table, scrolling within the table, and calculating the sum of values in a specific column

Starting URL: http://qaclickacademy.com/practice.php

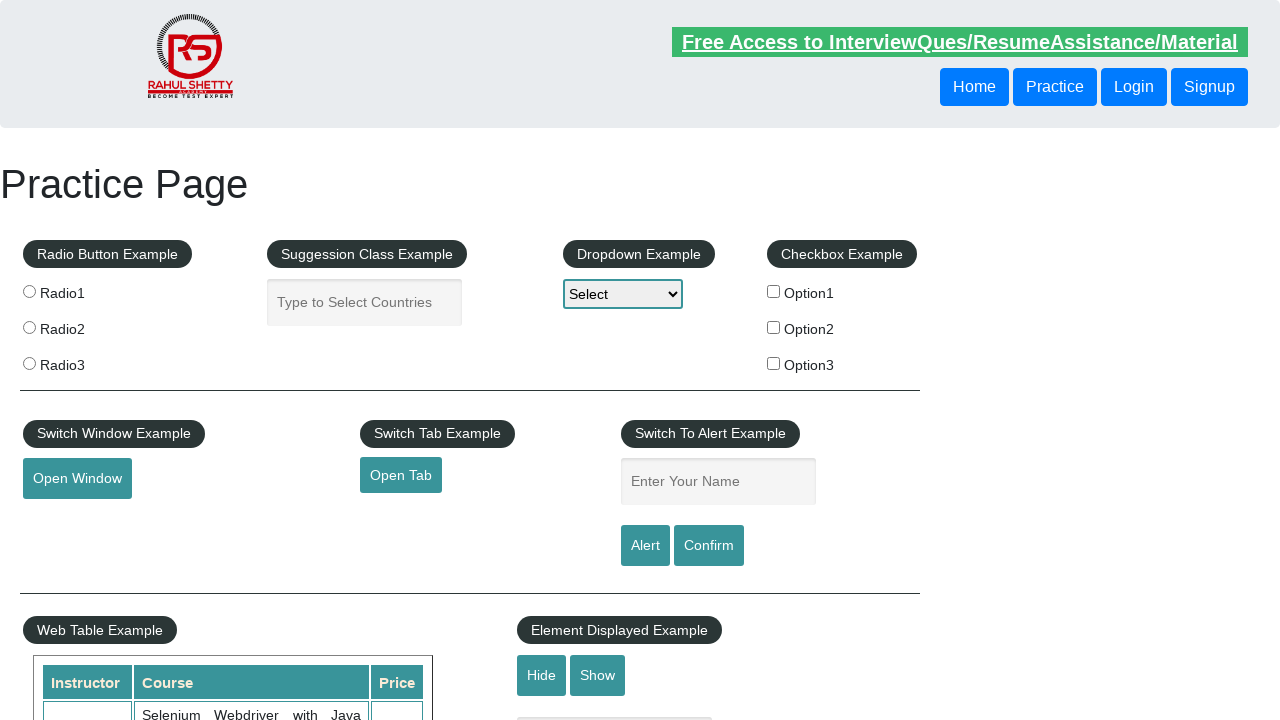

Scrolled down 800px to reach the table
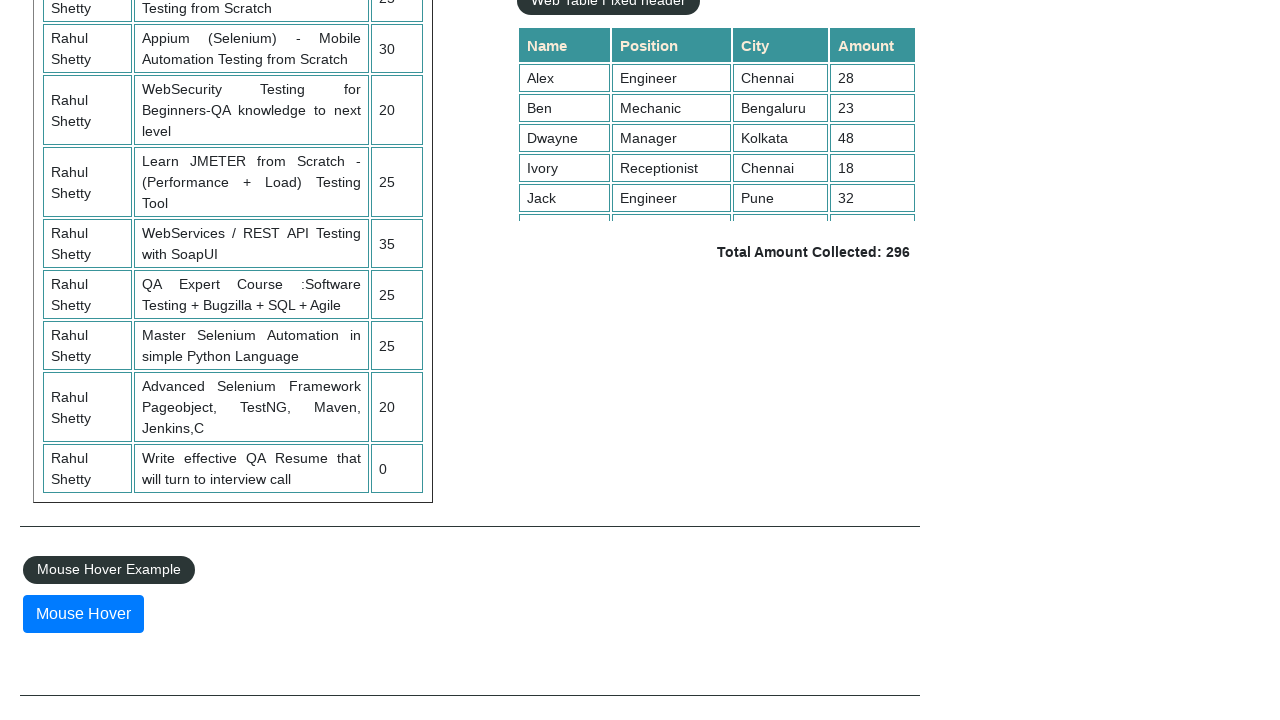

Waited 2 seconds for scroll animation to complete
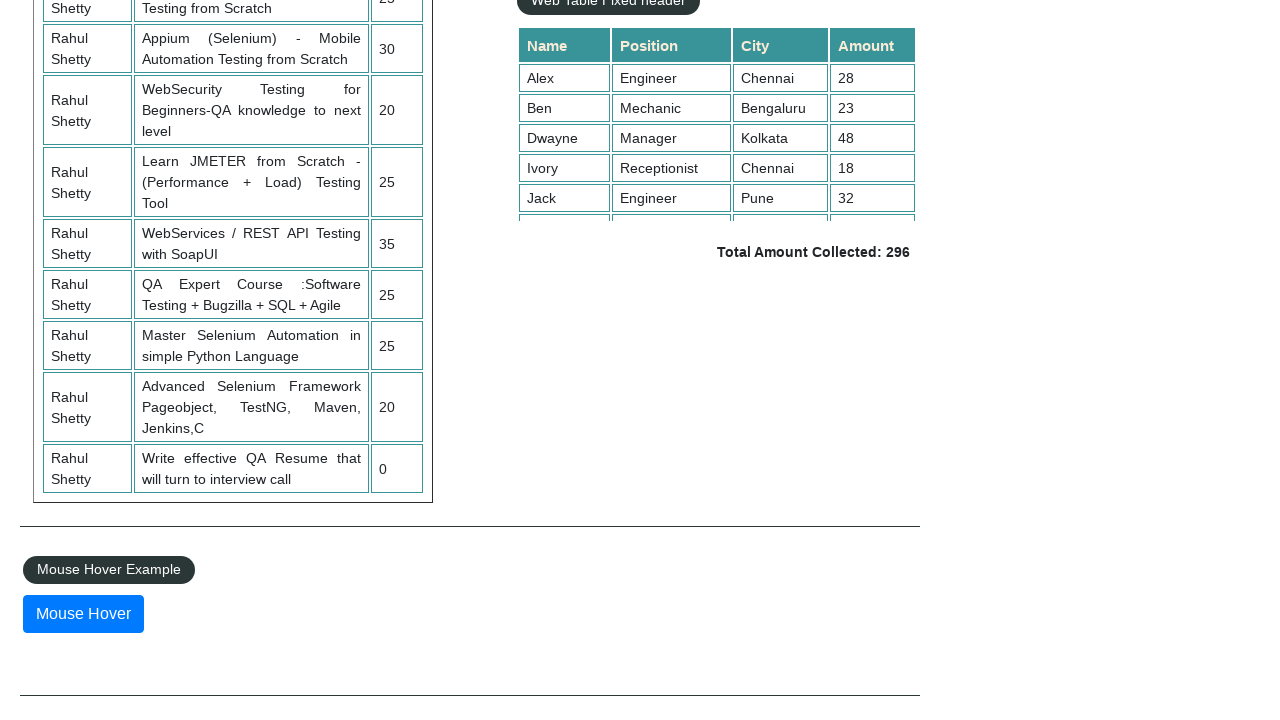

Scrolled 5000px within the table to reveal more rows
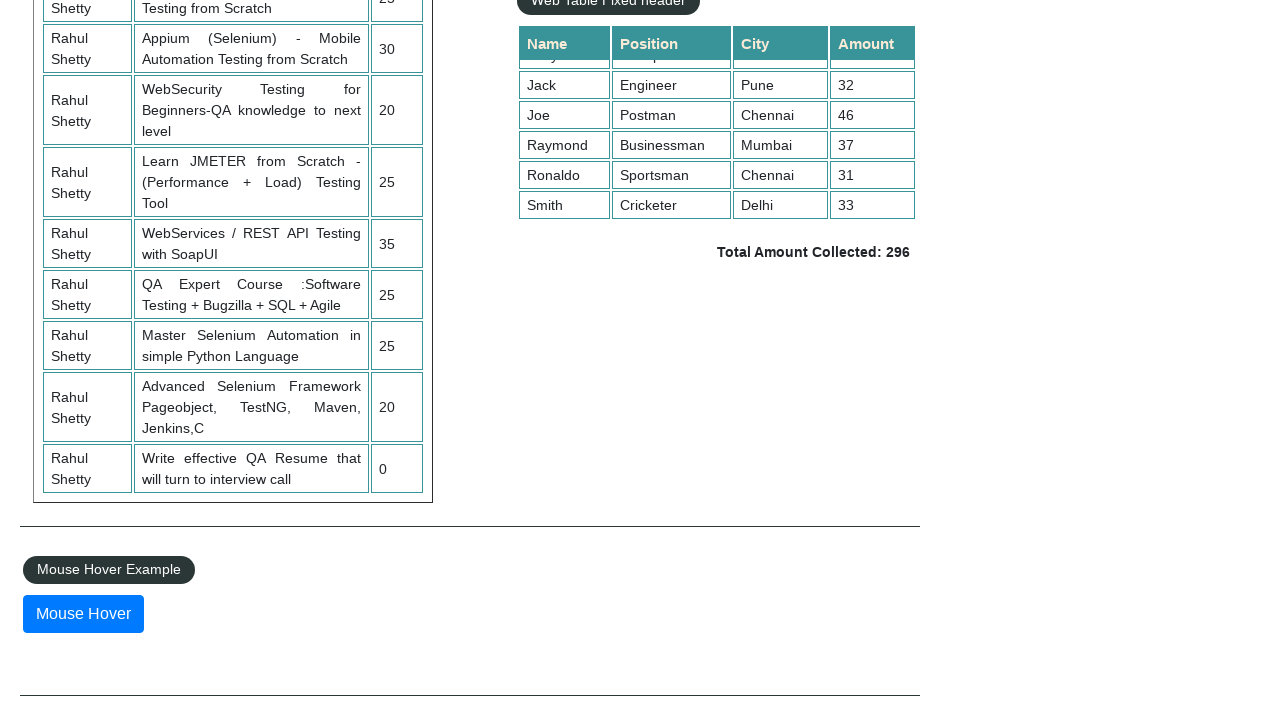

Retrieved all values from the 4th column of the table
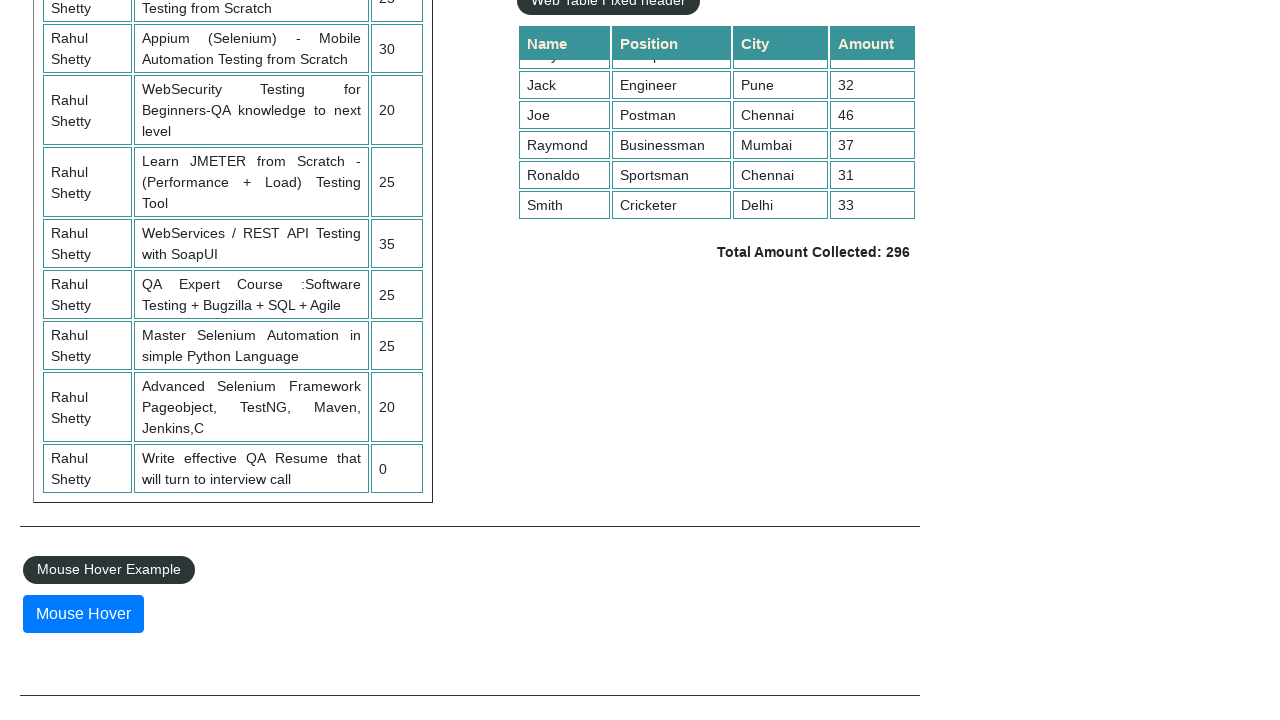

Calculated total sum of column values: 296
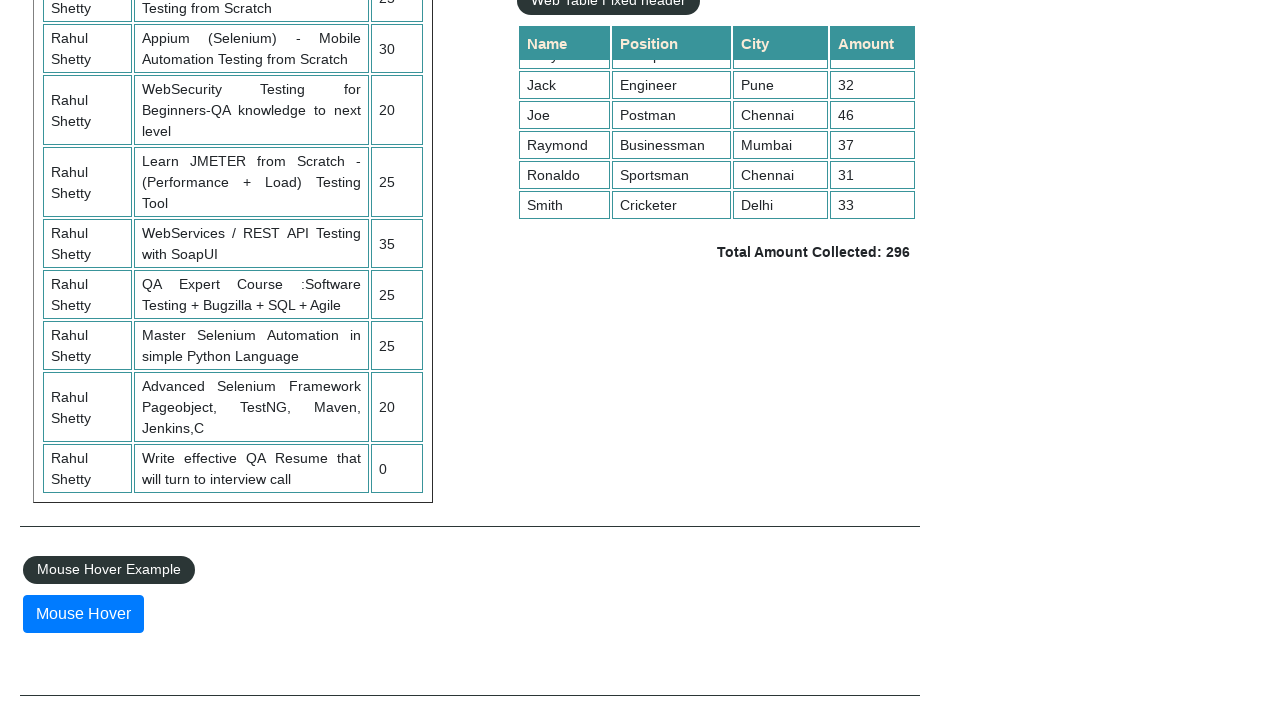

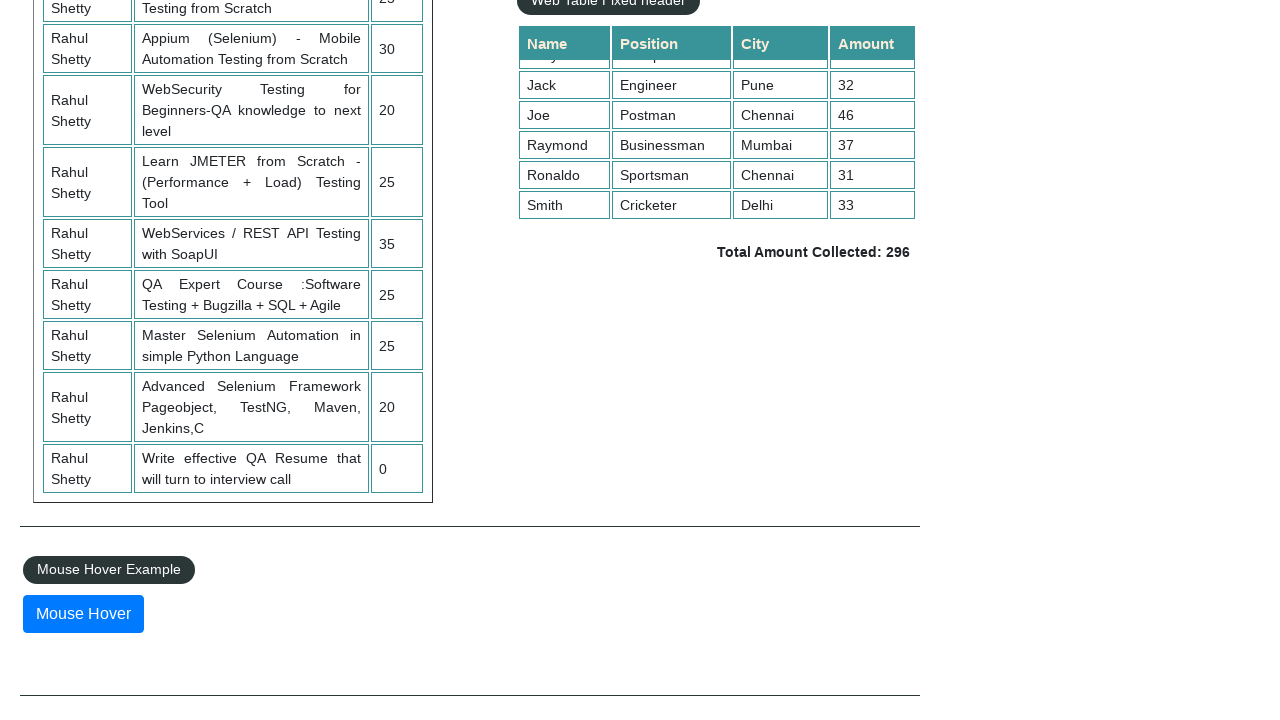